Tests that toggle-all checkbox updates state when individual items are completed or cleared

Starting URL: https://demo.playwright.dev/todomvc

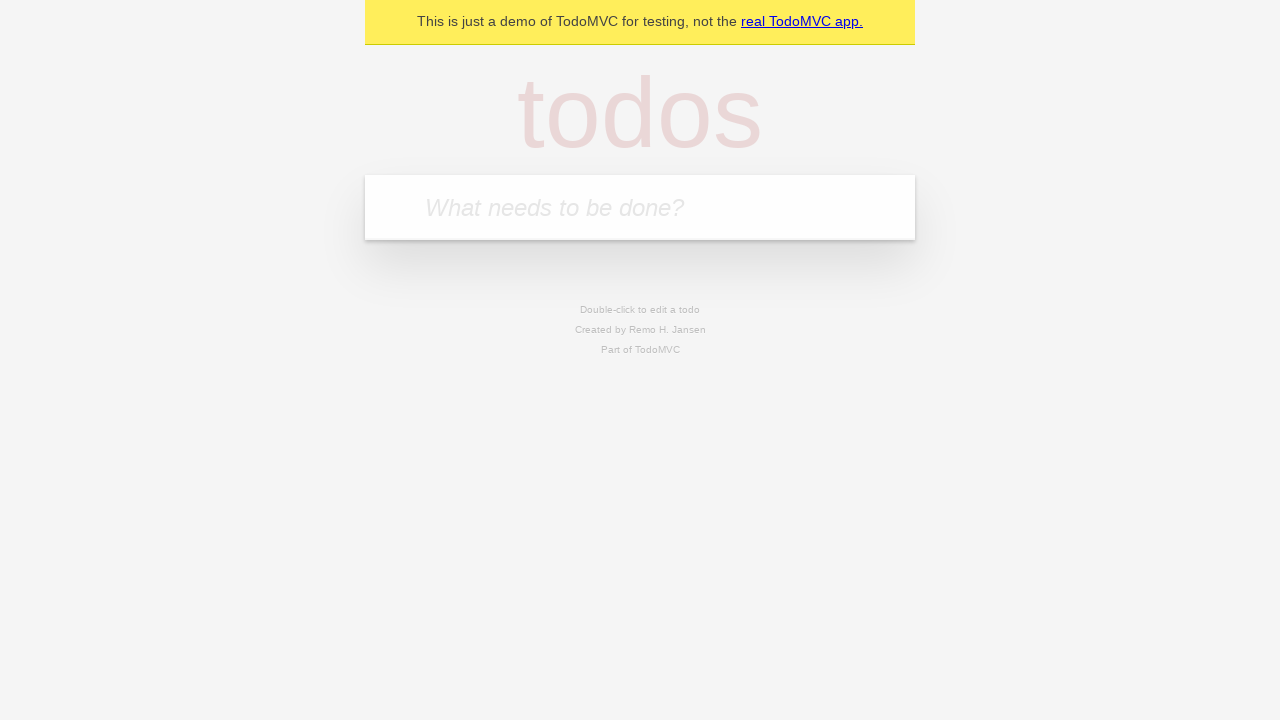

Filled new-todo input with 'buy some cheese' on .new-todo
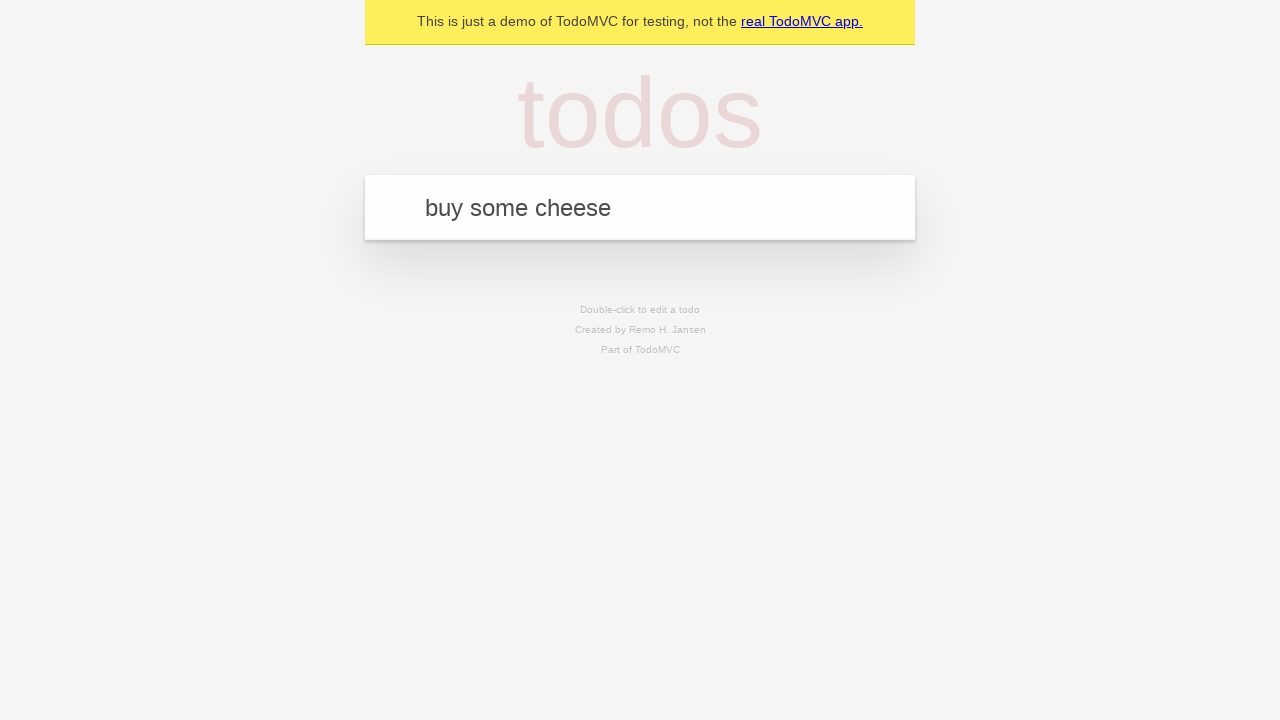

Pressed Enter to create first todo item on .new-todo
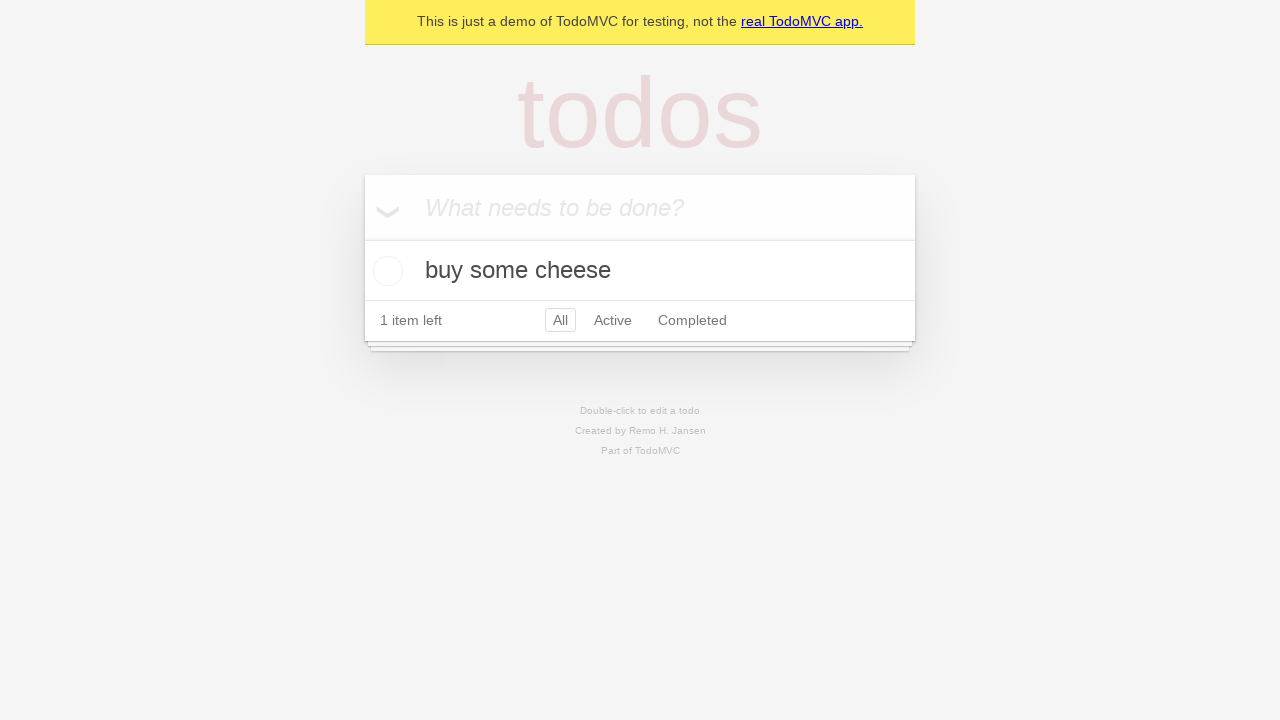

Filled new-todo input with 'feed the cat' on .new-todo
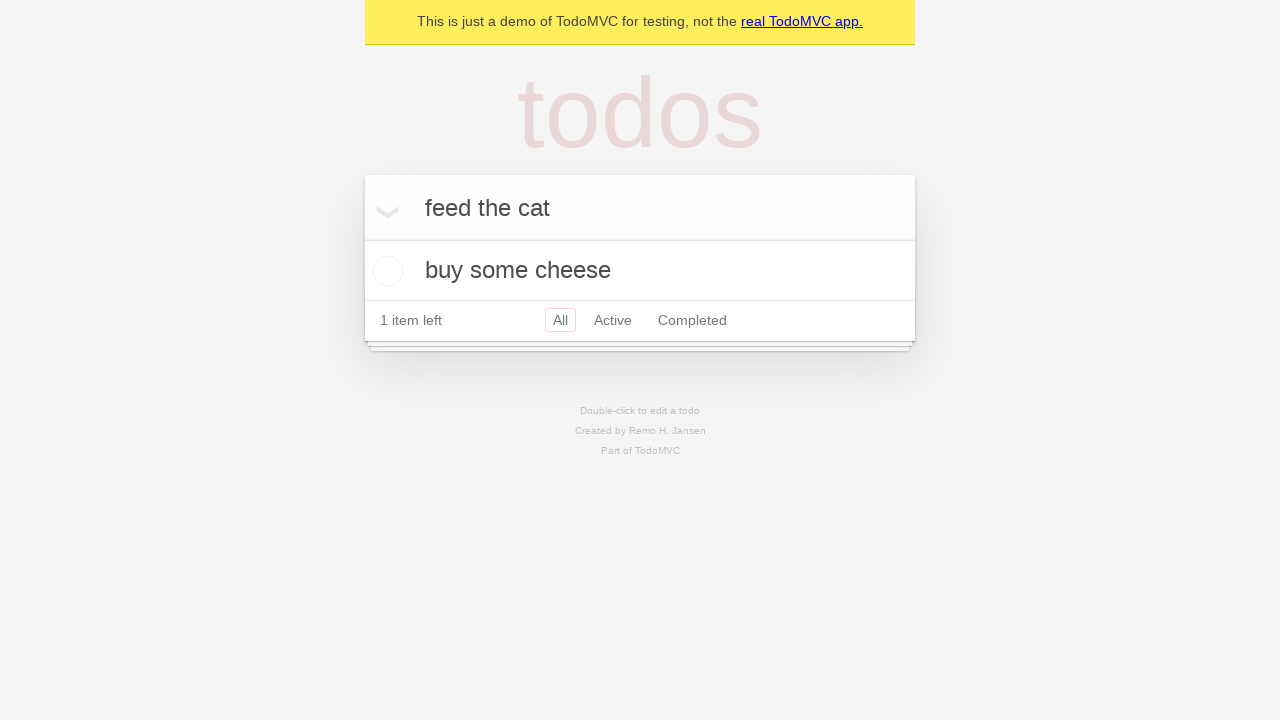

Pressed Enter to create second todo item on .new-todo
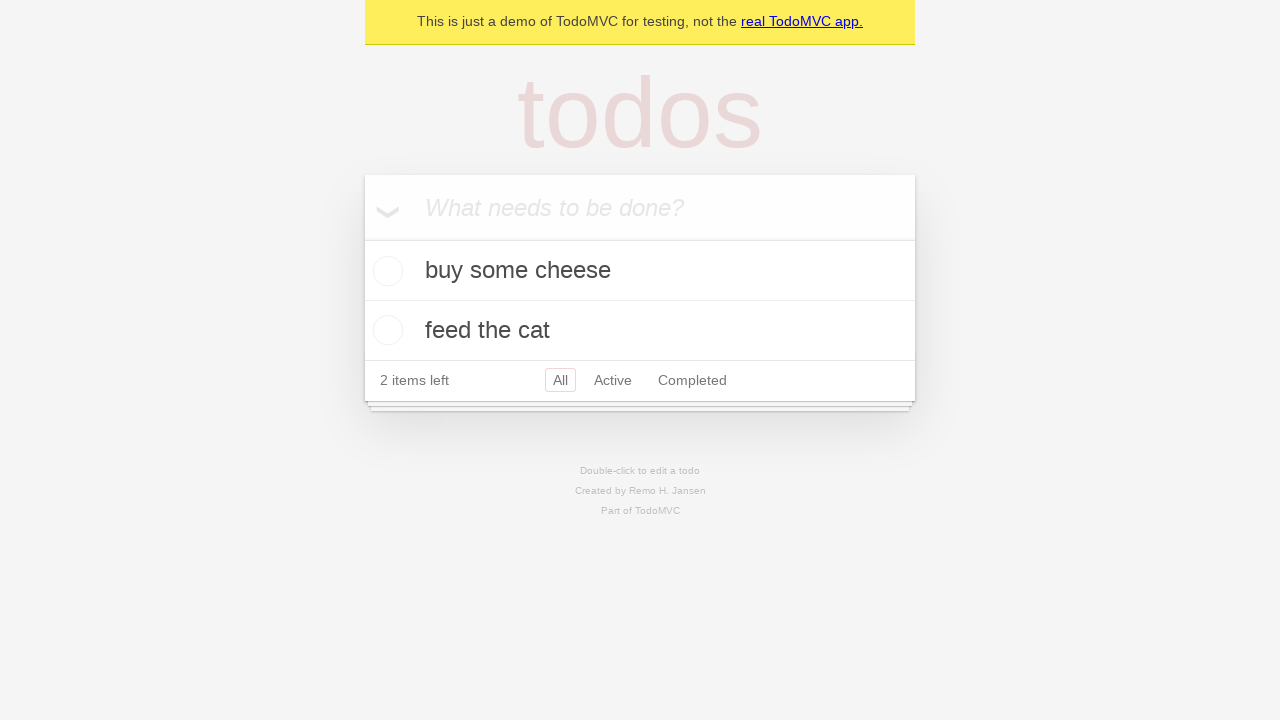

Filled new-todo input with 'book a doctors appointment' on .new-todo
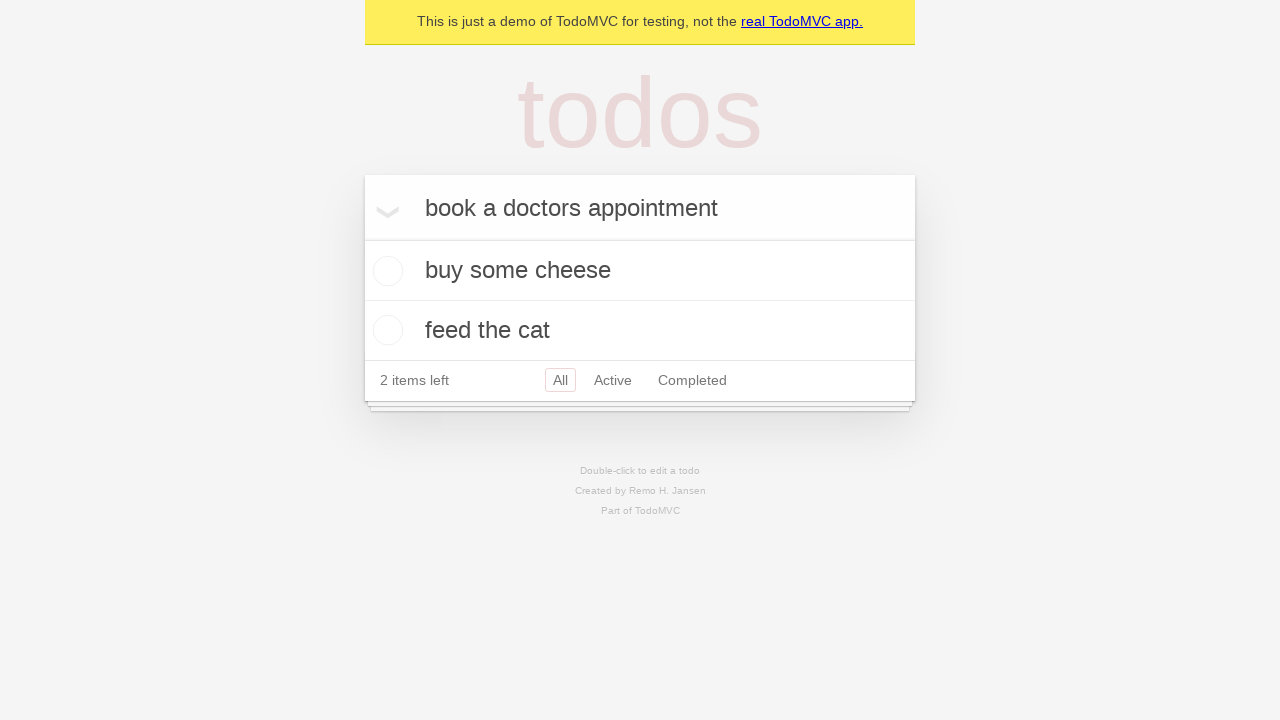

Pressed Enter to create third todo item on .new-todo
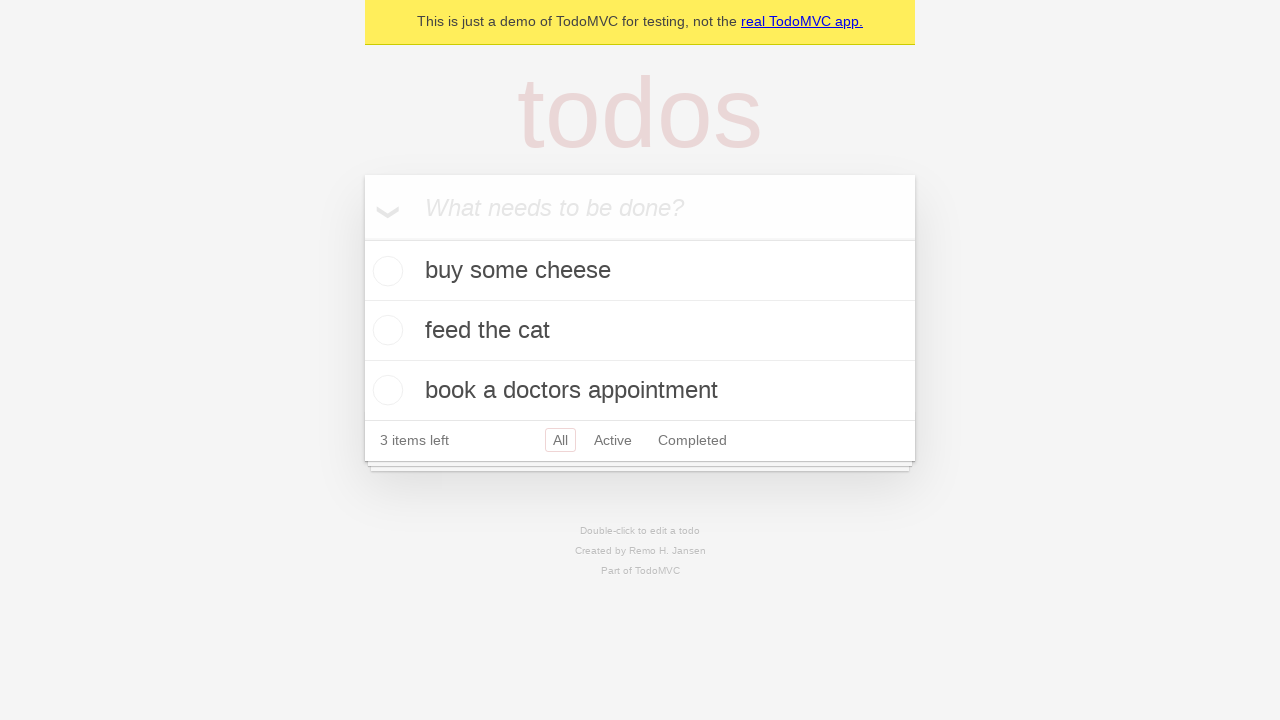

Checked toggle-all checkbox to mark all todos as completed at (362, 238) on .toggle-all
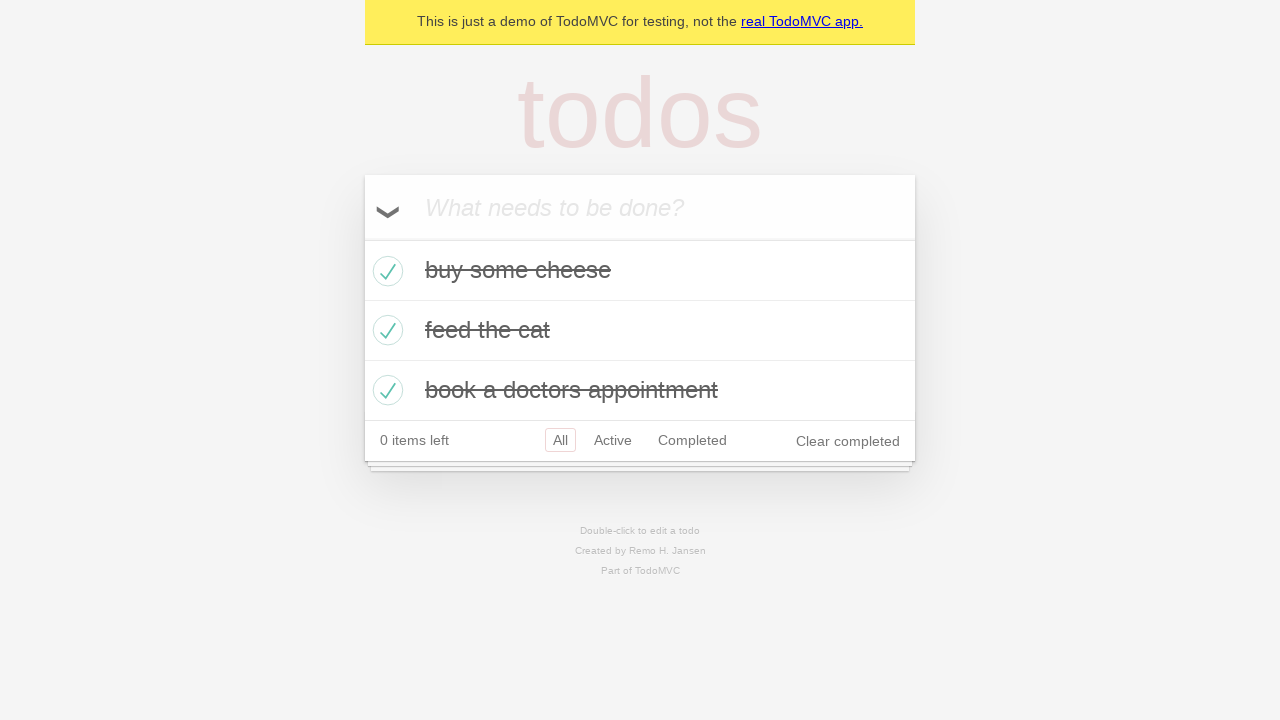

Unchecked first todo item to mark it as incomplete at (385, 271) on .todo-list li >> nth=0 >> .toggle
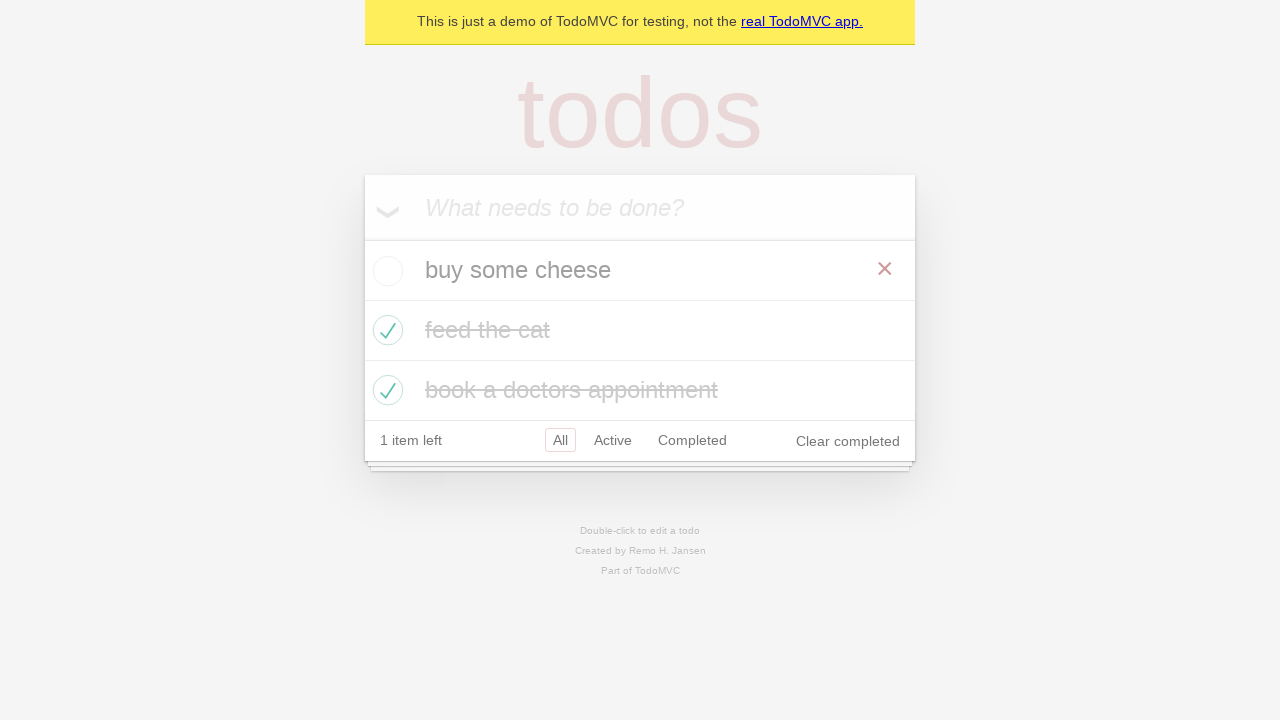

Checked first todo item again to mark it as completed at (385, 271) on .todo-list li >> nth=0 >> .toggle
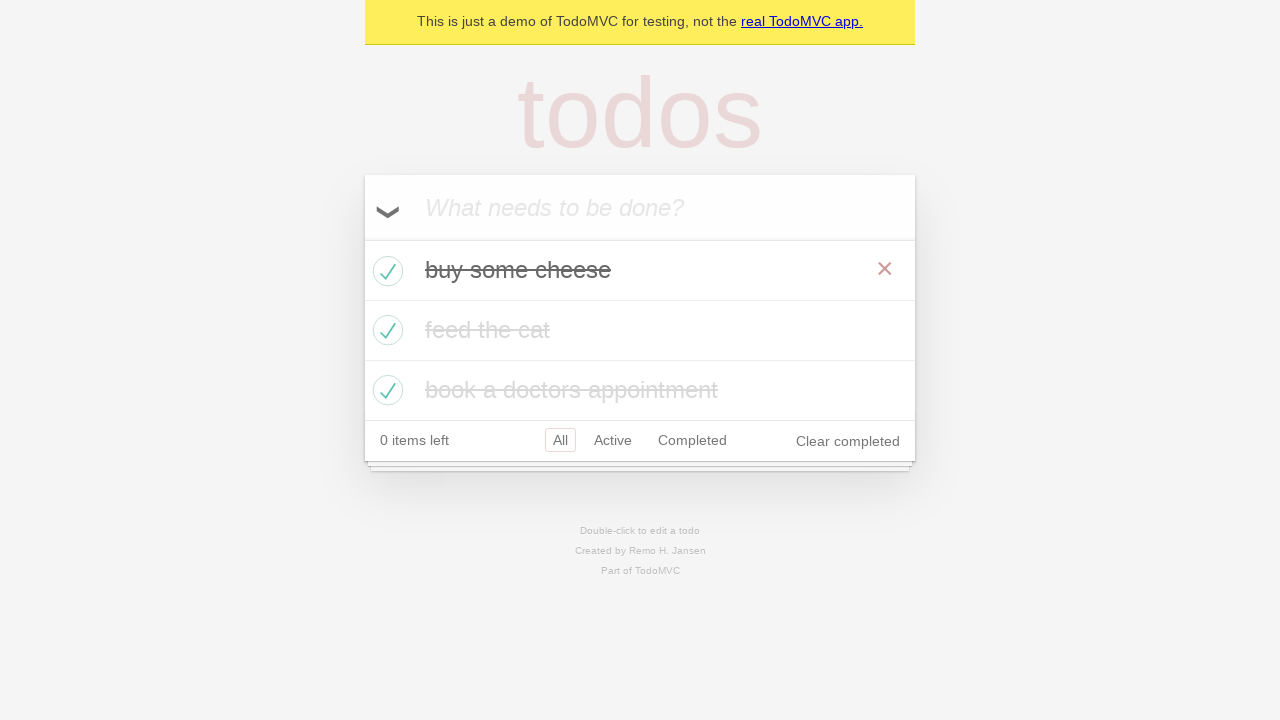

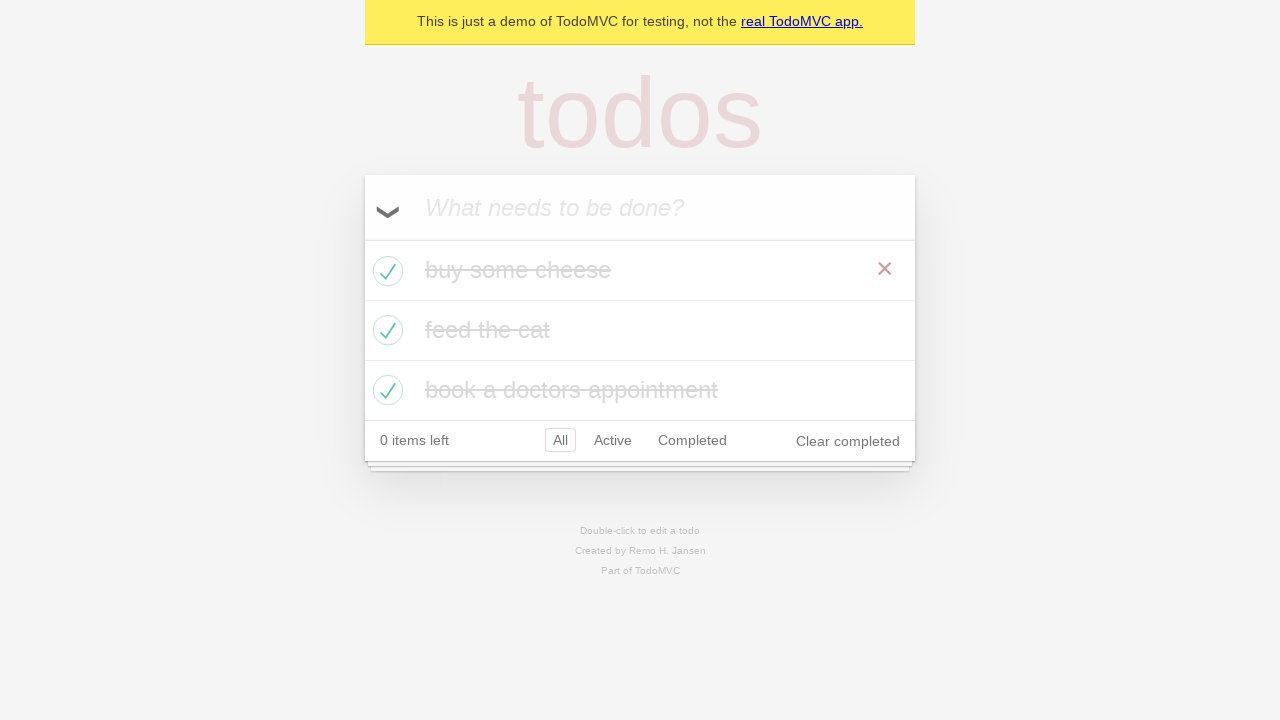